Tests browser navigation functionality including refresh, back, and forward actions

Starting URL: https://the-internet.herokuapp.com/windows

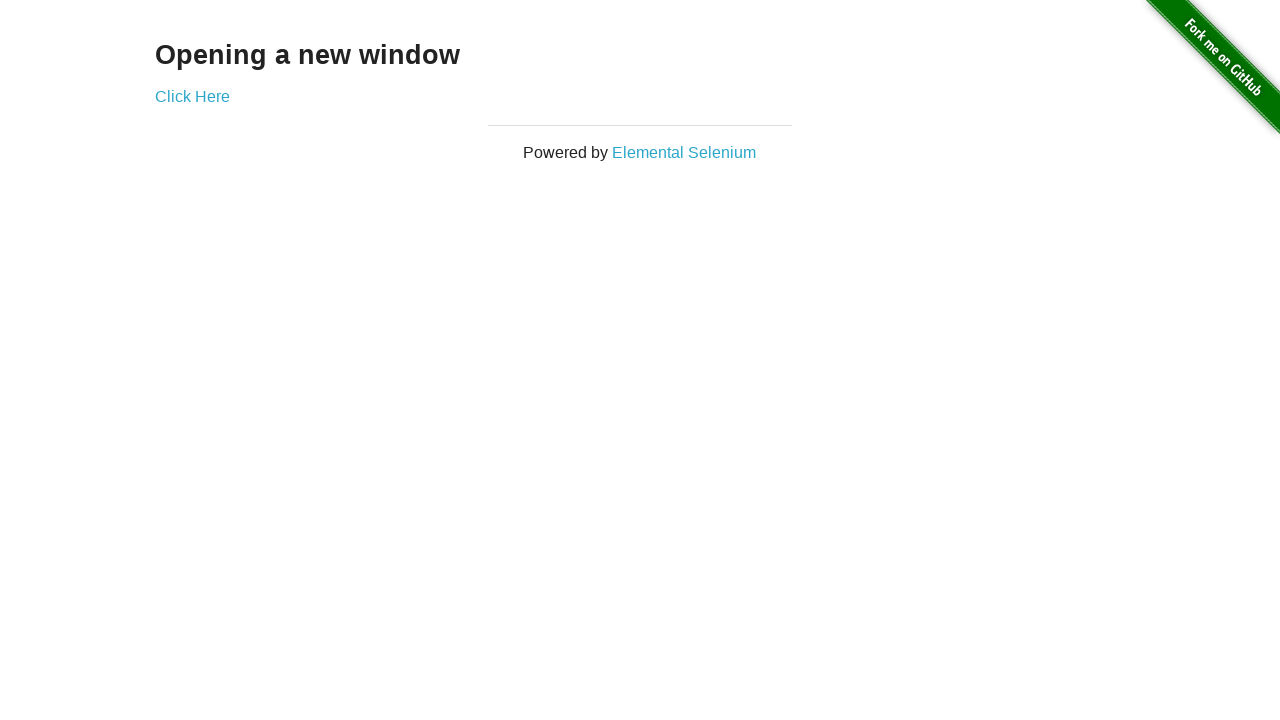

Reloaded the current page
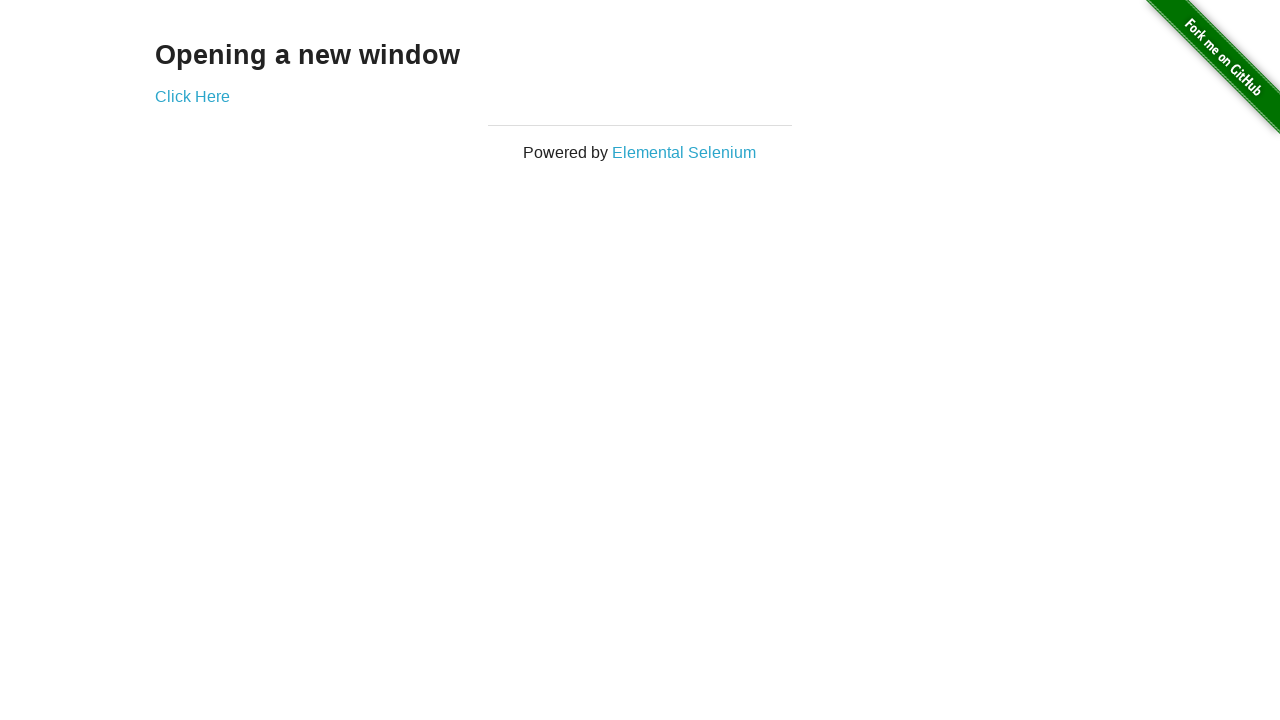

Navigated back in browser history
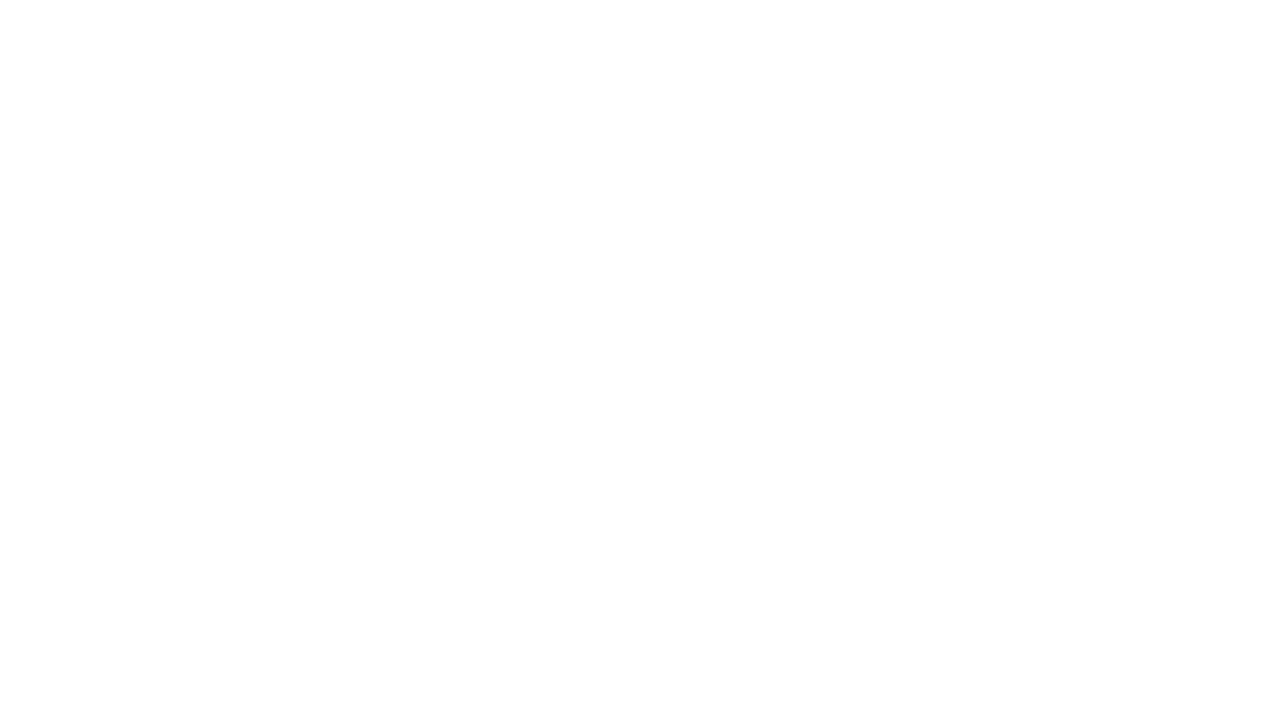

Navigated forward in browser history
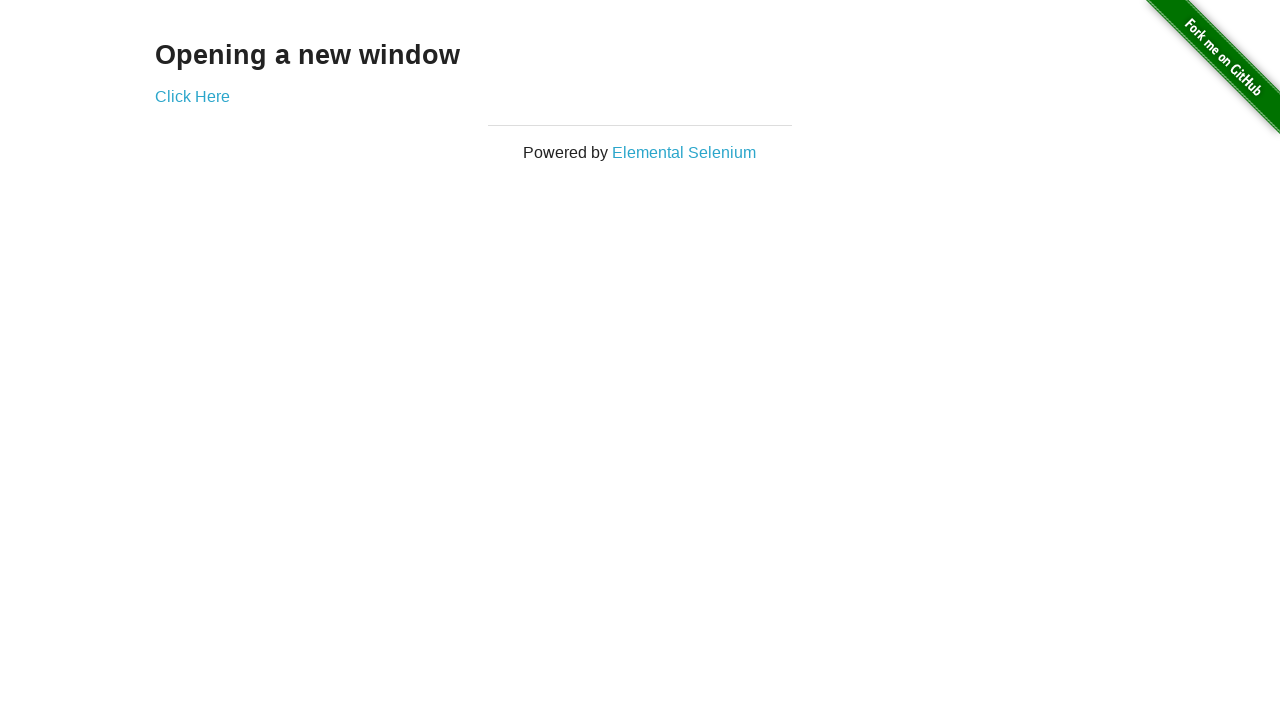

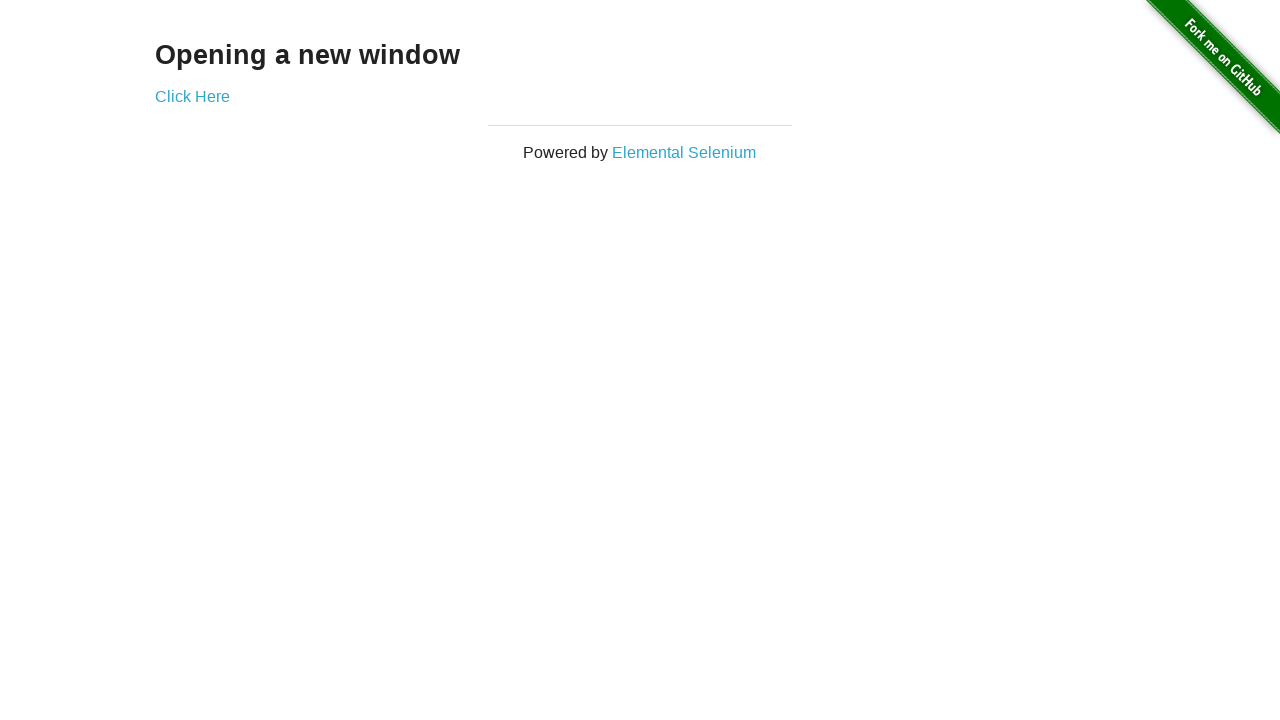